Tests that todo data persists after page reload by creating items, completing one, and reloading the page.

Starting URL: https://demo.playwright.dev/todomvc

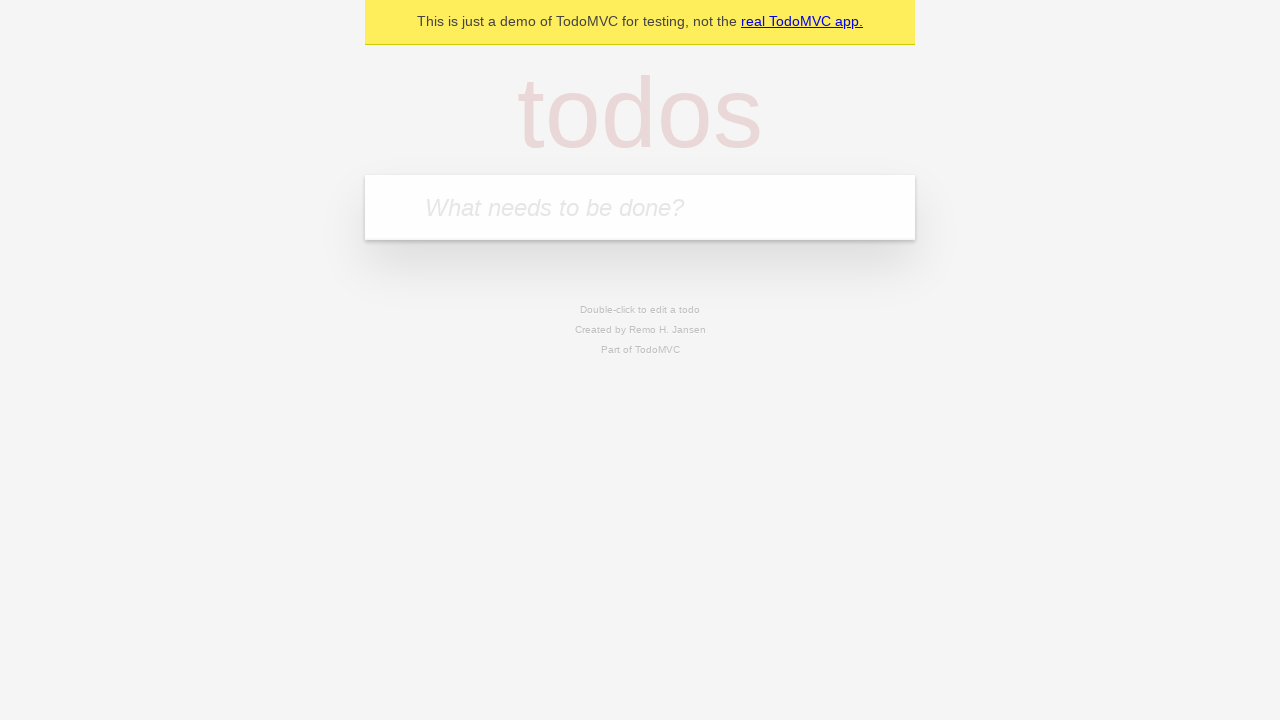

Located the todo input field
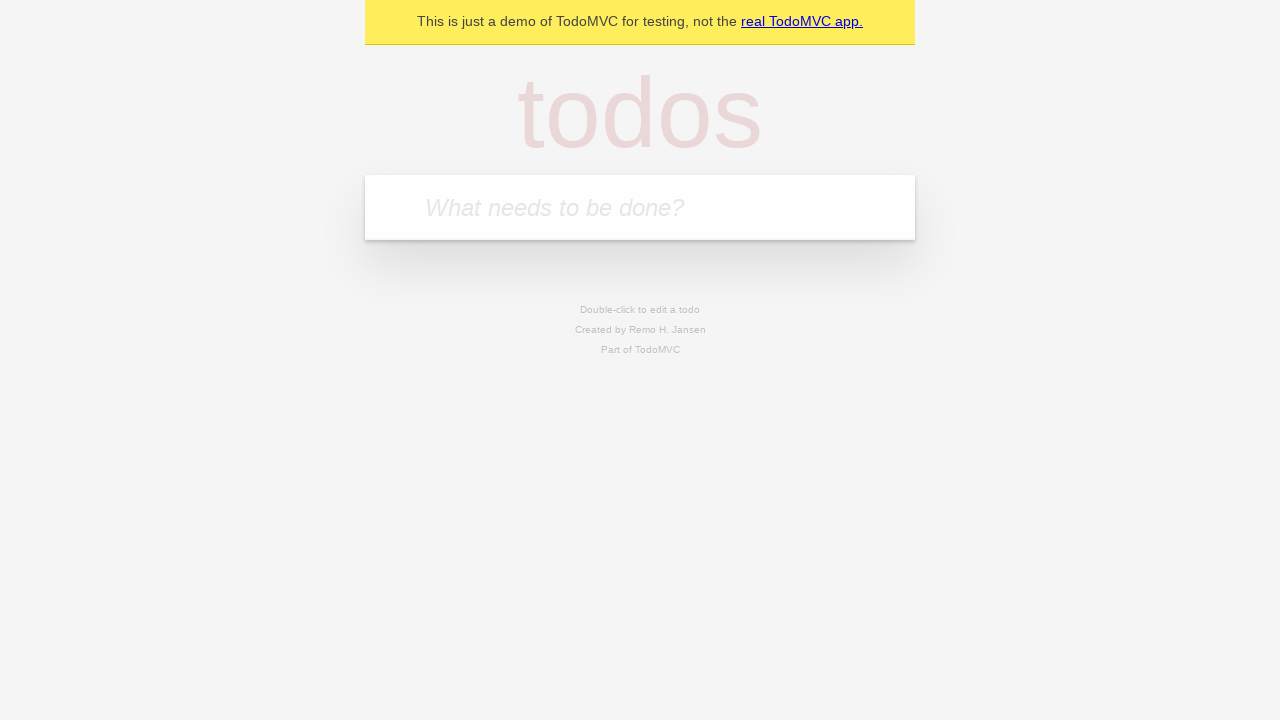

Filled todo input with 'buy some cheese' on internal:attr=[placeholder="What needs to be done?"i]
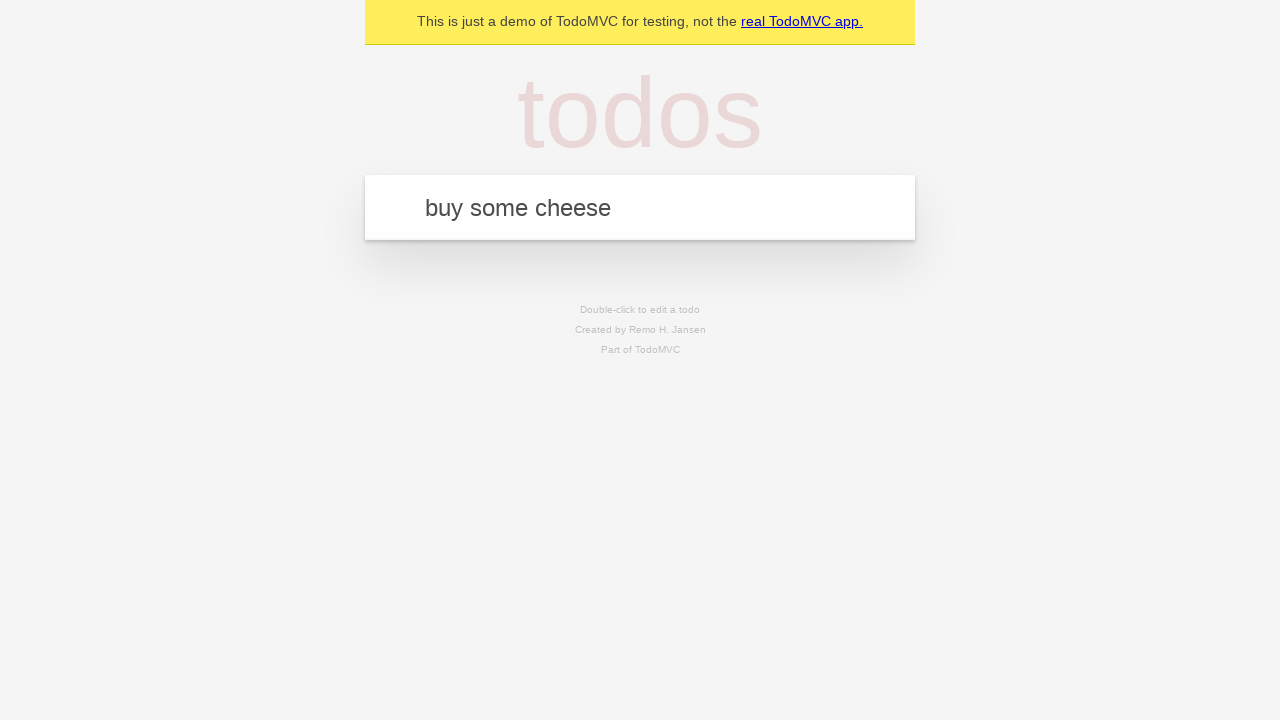

Pressed Enter to create first todo on internal:attr=[placeholder="What needs to be done?"i]
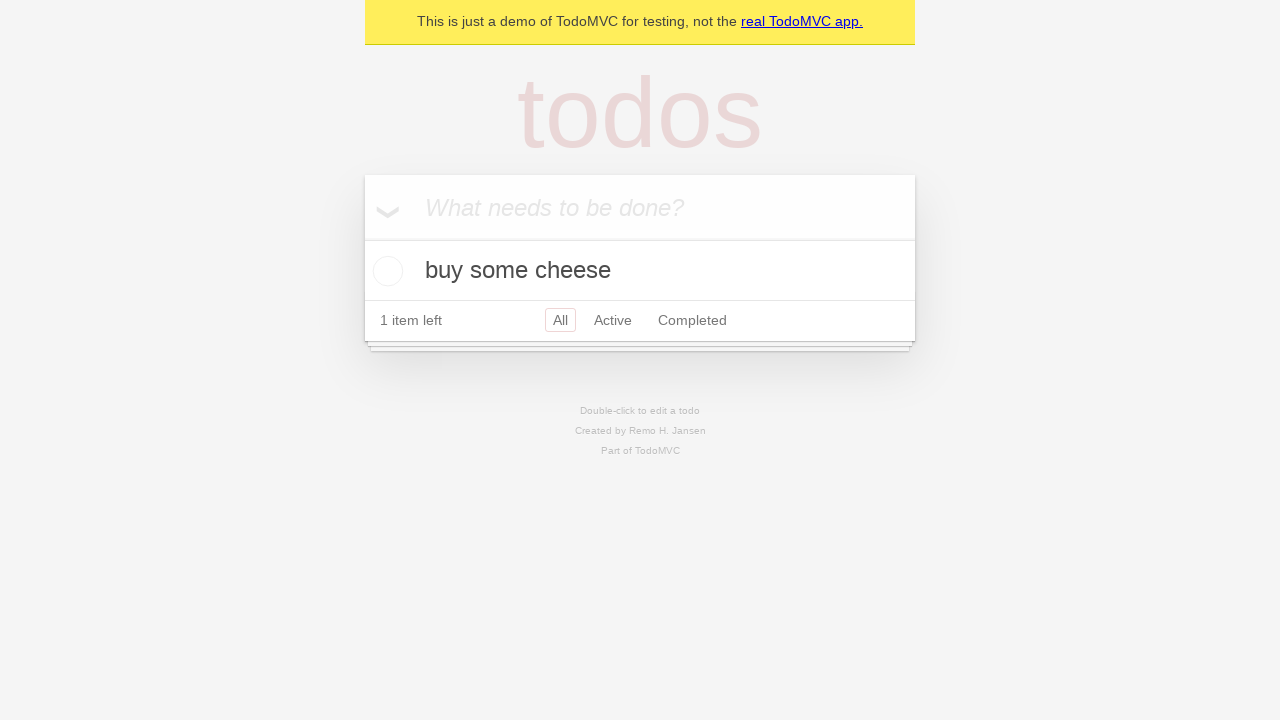

Filled todo input with 'feed the cat' on internal:attr=[placeholder="What needs to be done?"i]
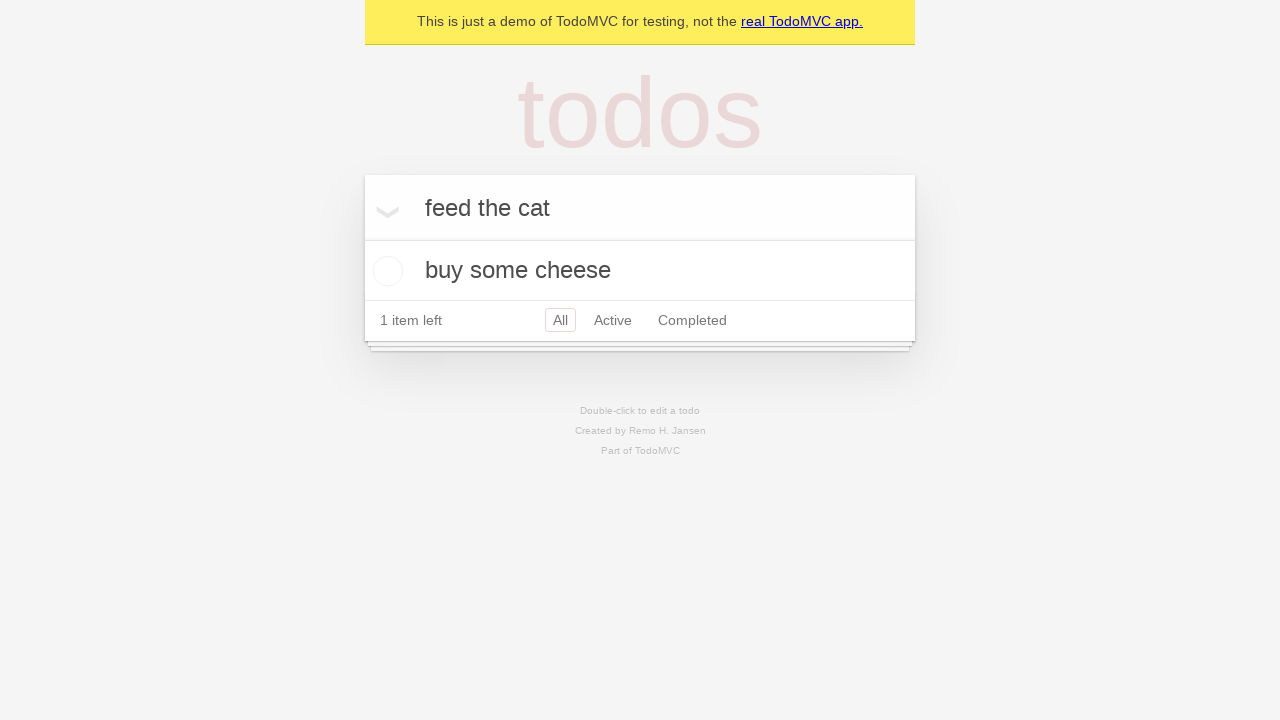

Pressed Enter to create second todo on internal:attr=[placeholder="What needs to be done?"i]
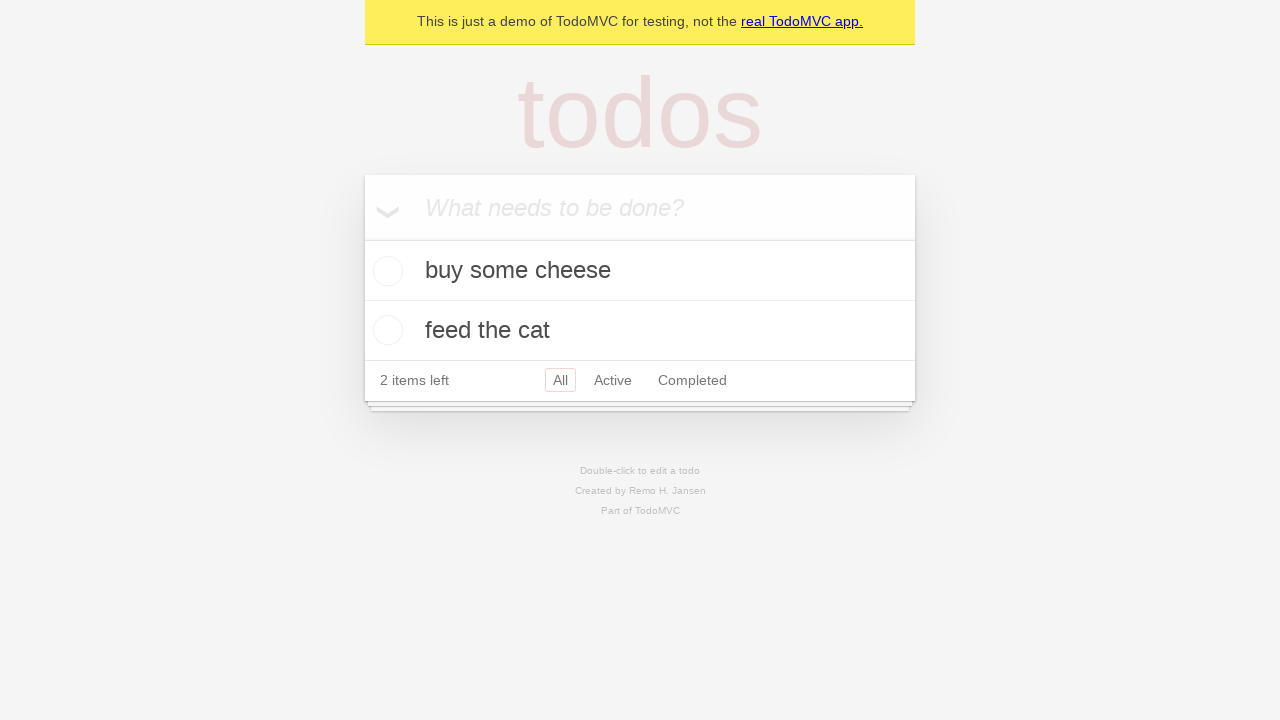

Waited for both todos to be created
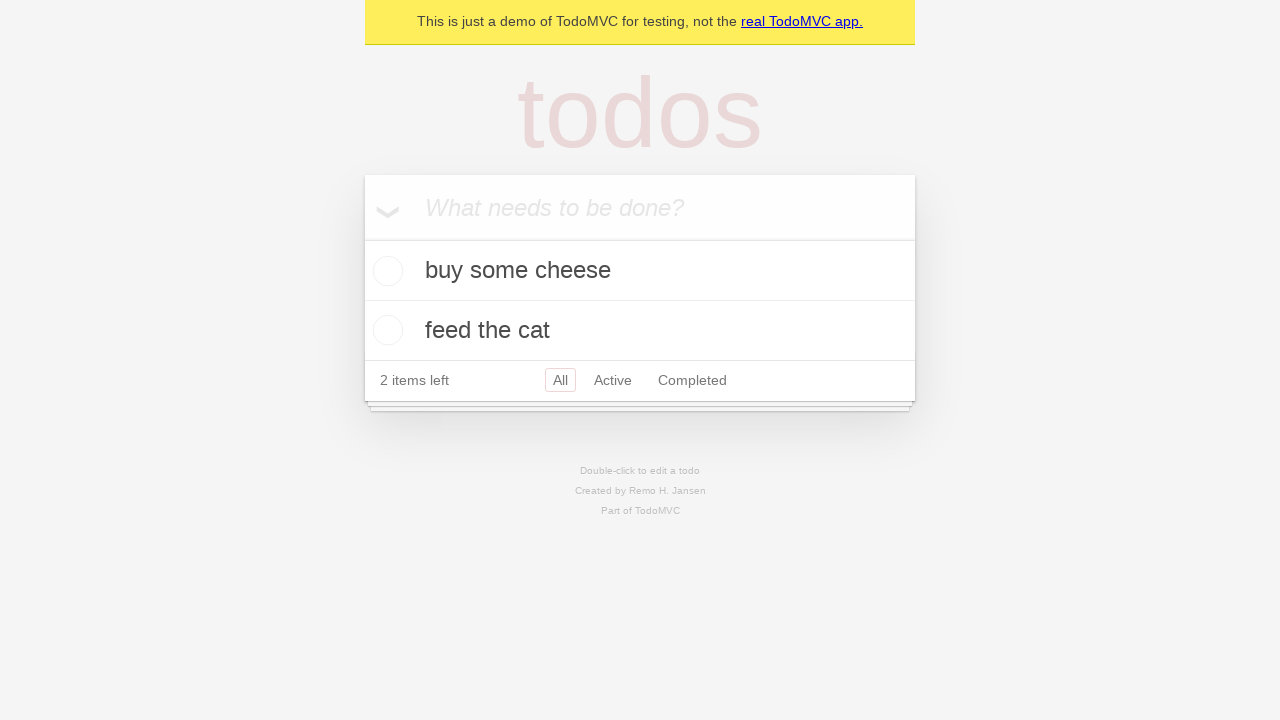

Located the first todo's checkbox
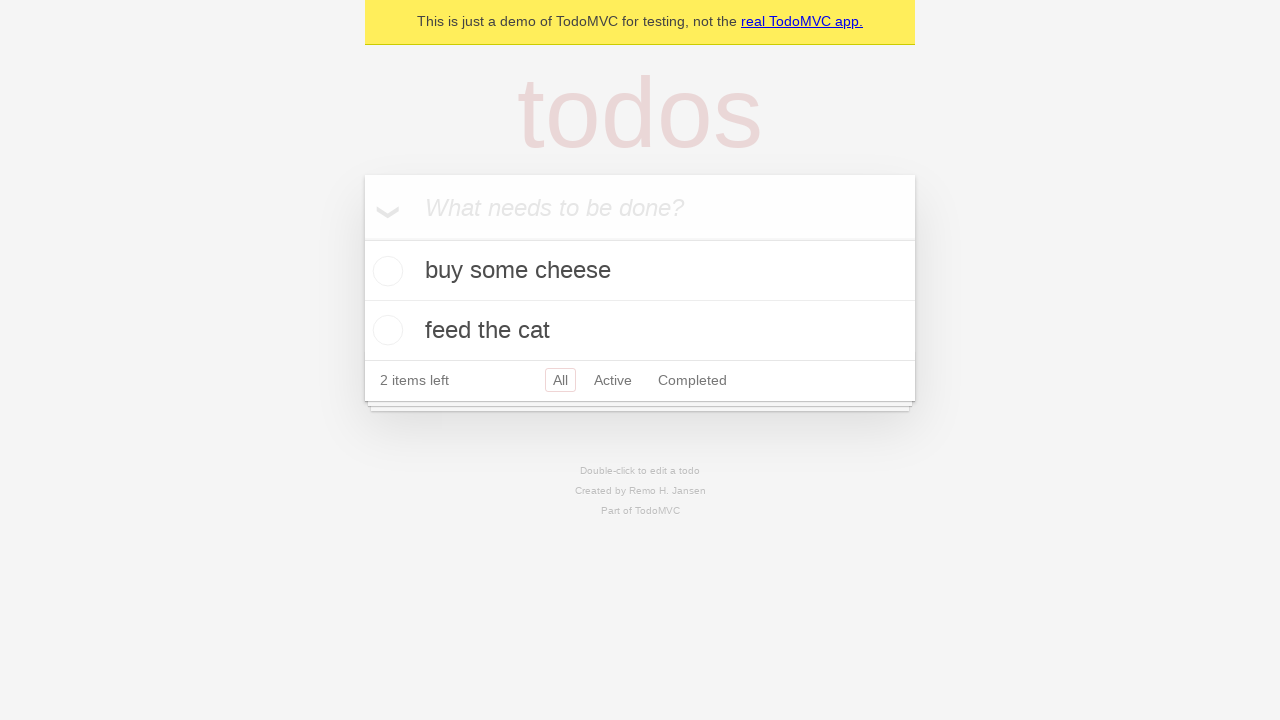

Checked the first todo item at (385, 271) on [data-testid='todo-item'] >> nth=0 >> internal:role=checkbox
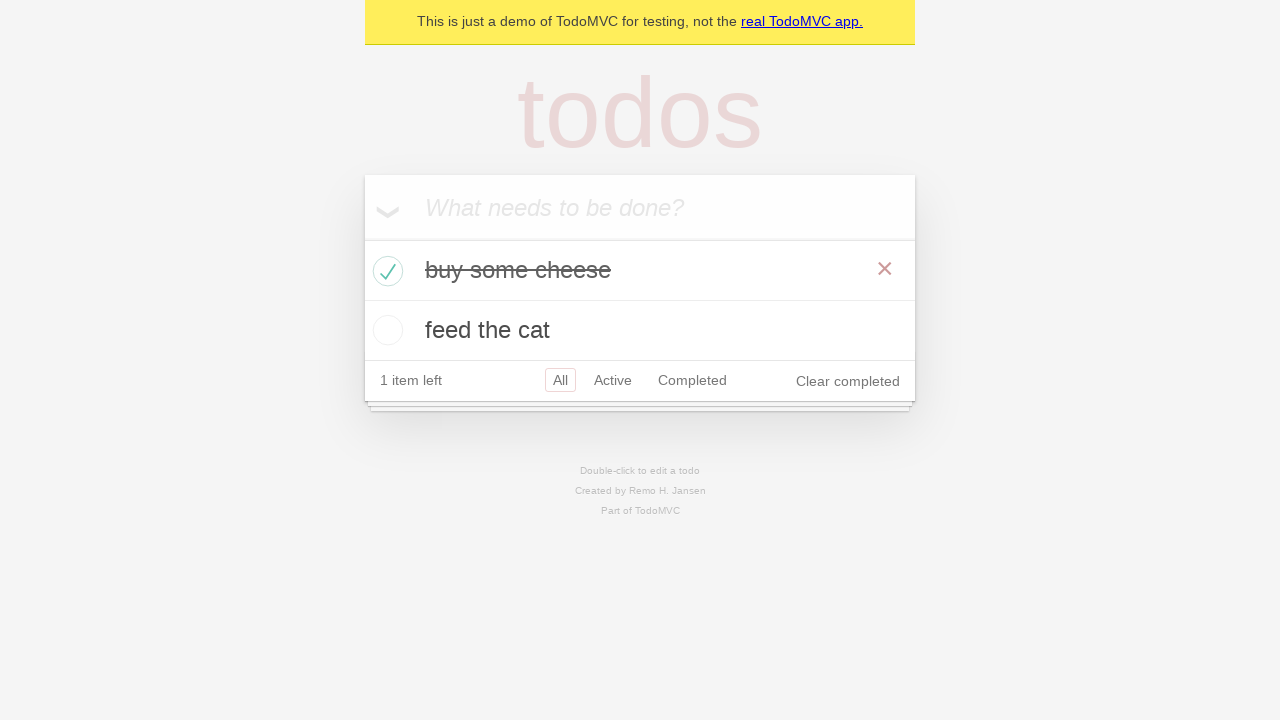

Reloaded the page
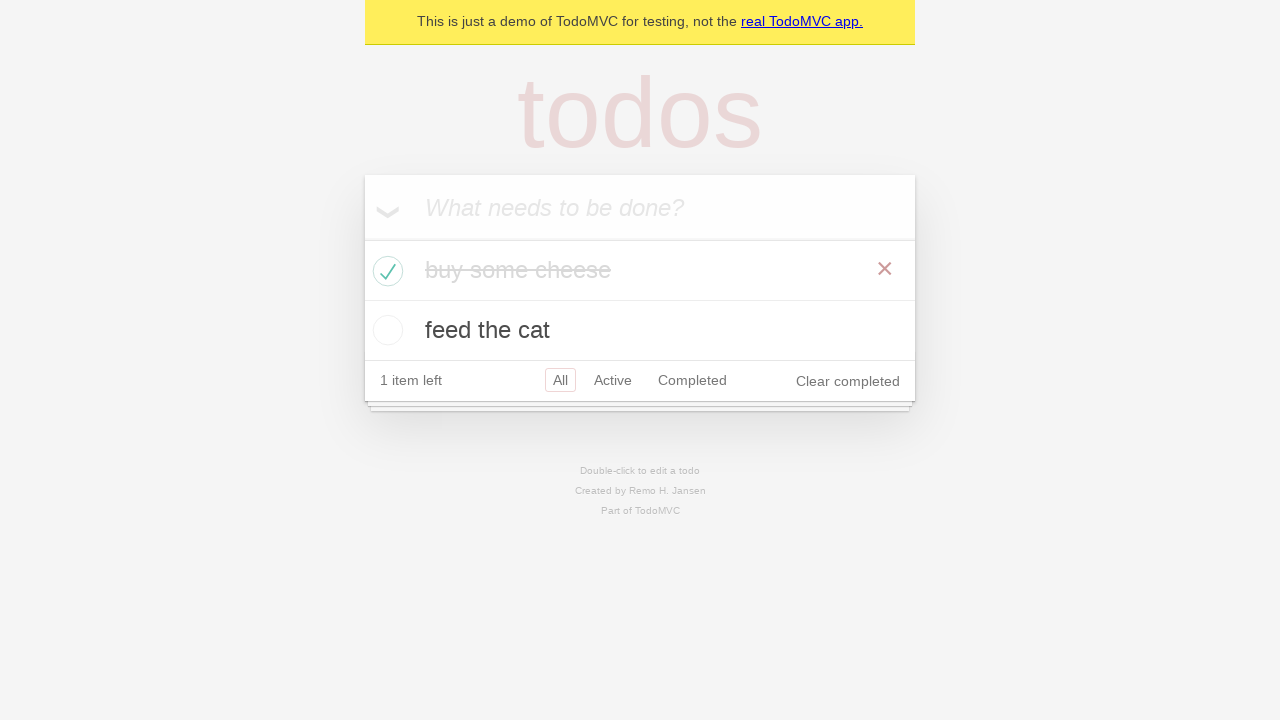

Waited for todos to load after page reload
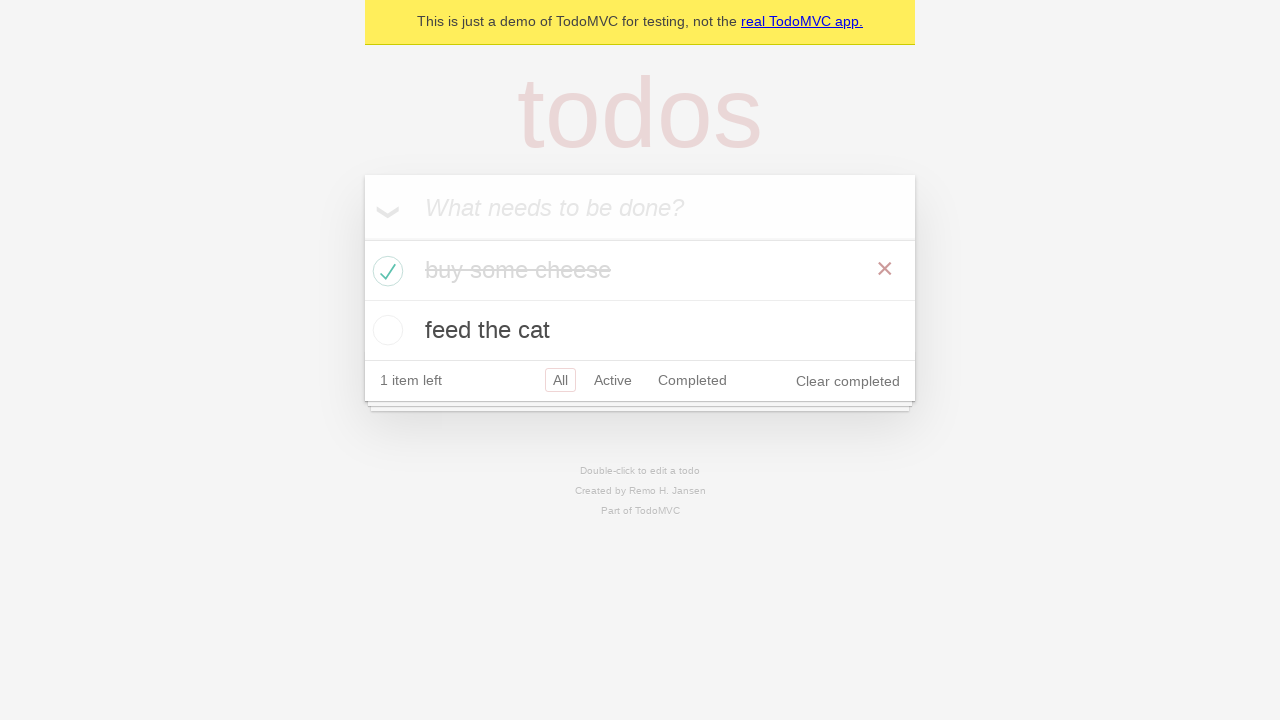

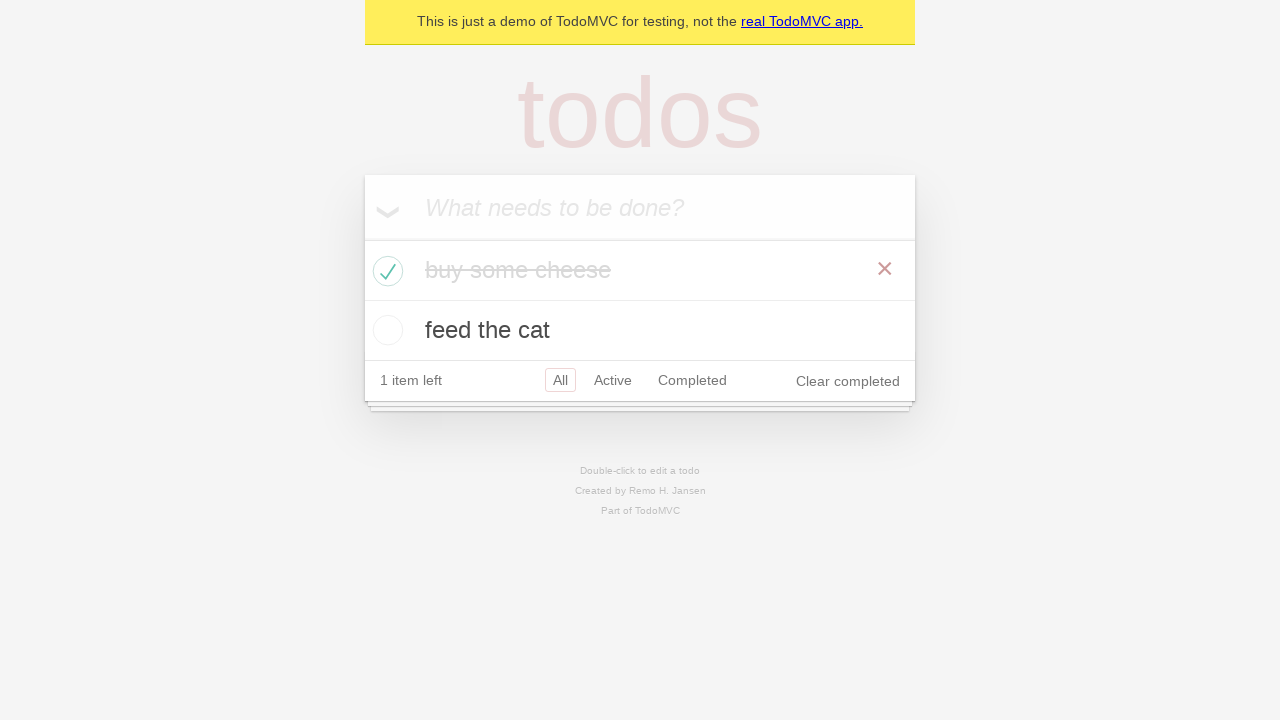